Tests that entering a valid number (65) with a non-perfect square root displays an alert with the correct decimal result

Starting URL: https://kristinek.github.io/site/tasks/enter_a_number

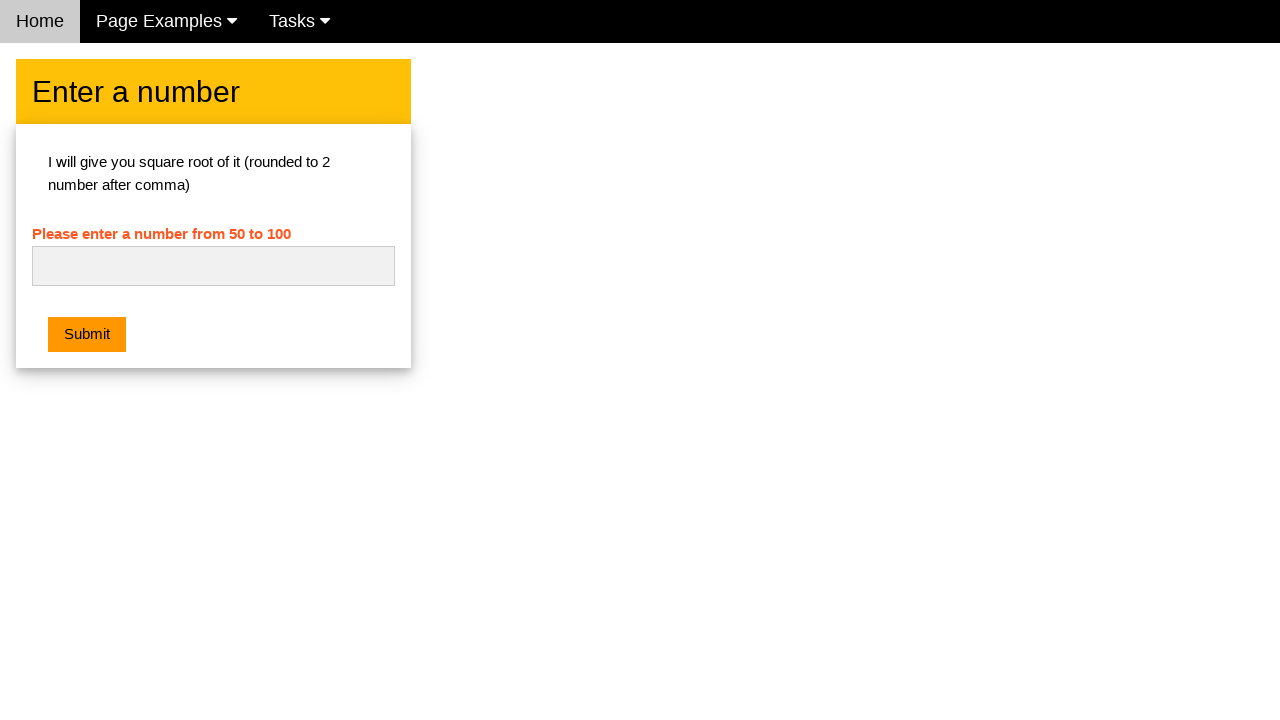

Entered number 65 into the input field on #numb
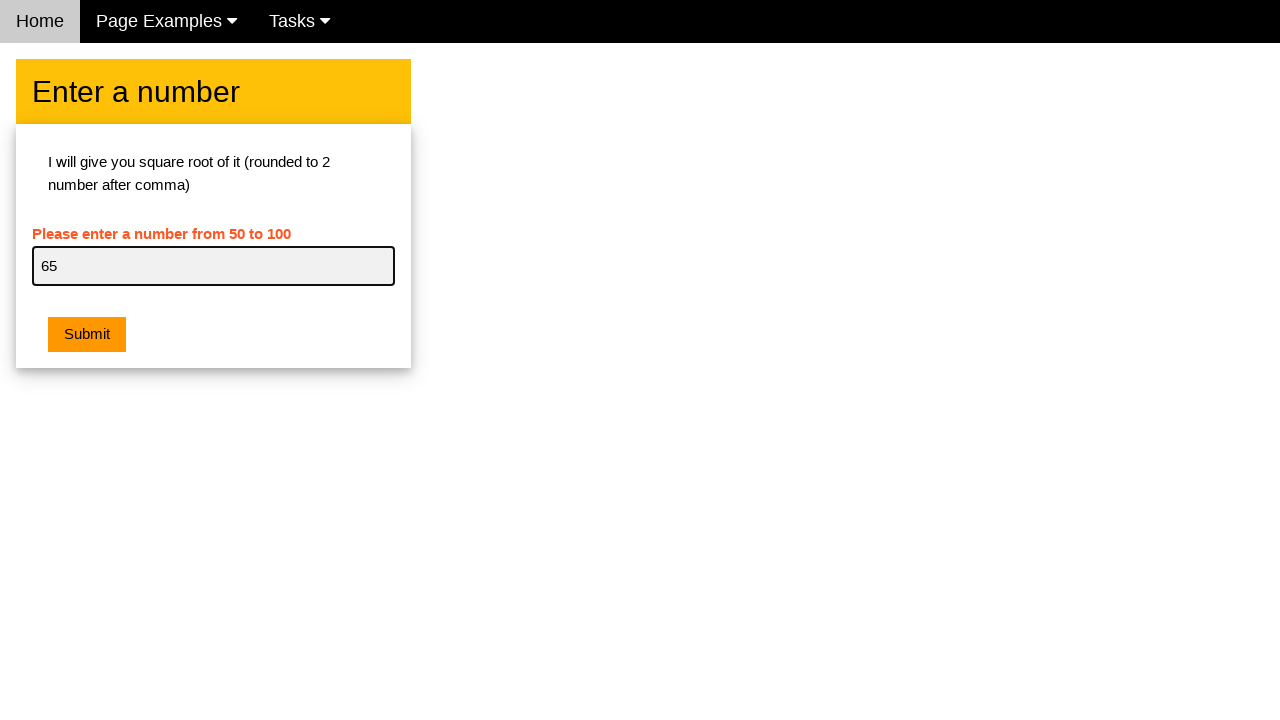

Set up dialog handler to verify and accept alert
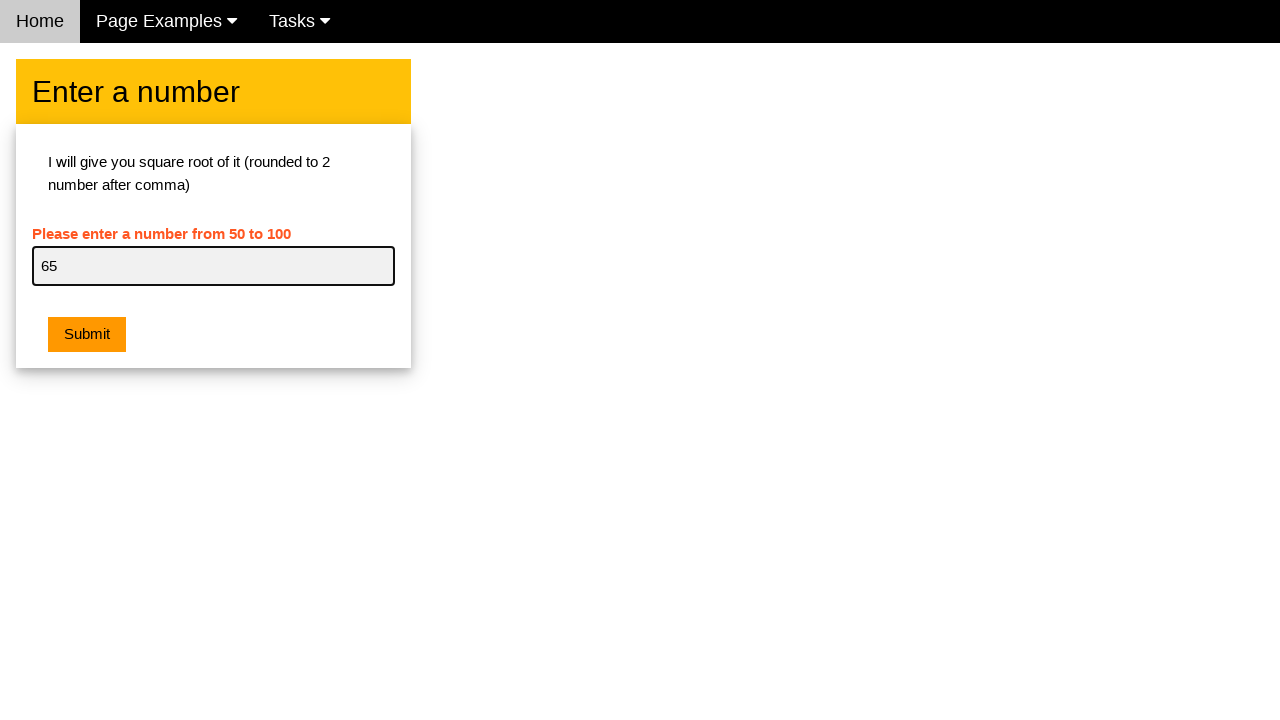

Clicked the orange submit button at (87, 335) on .w3-orange
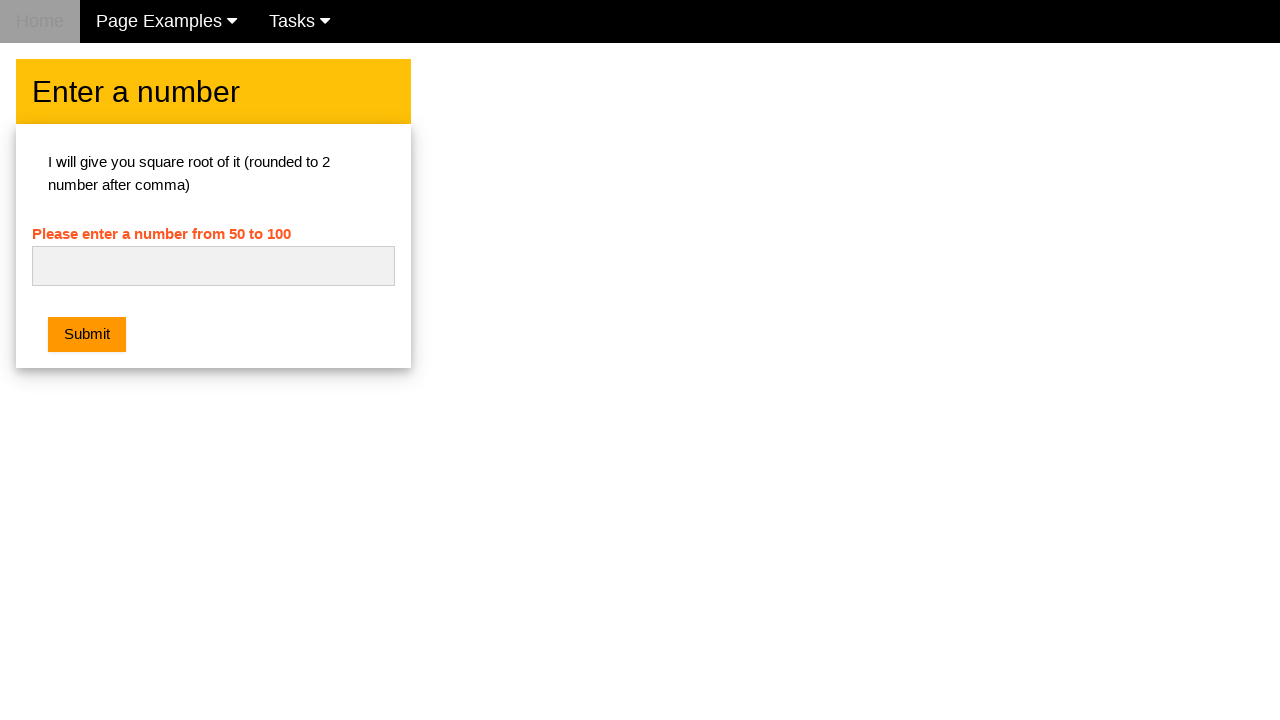

Waited for dialog to be processed
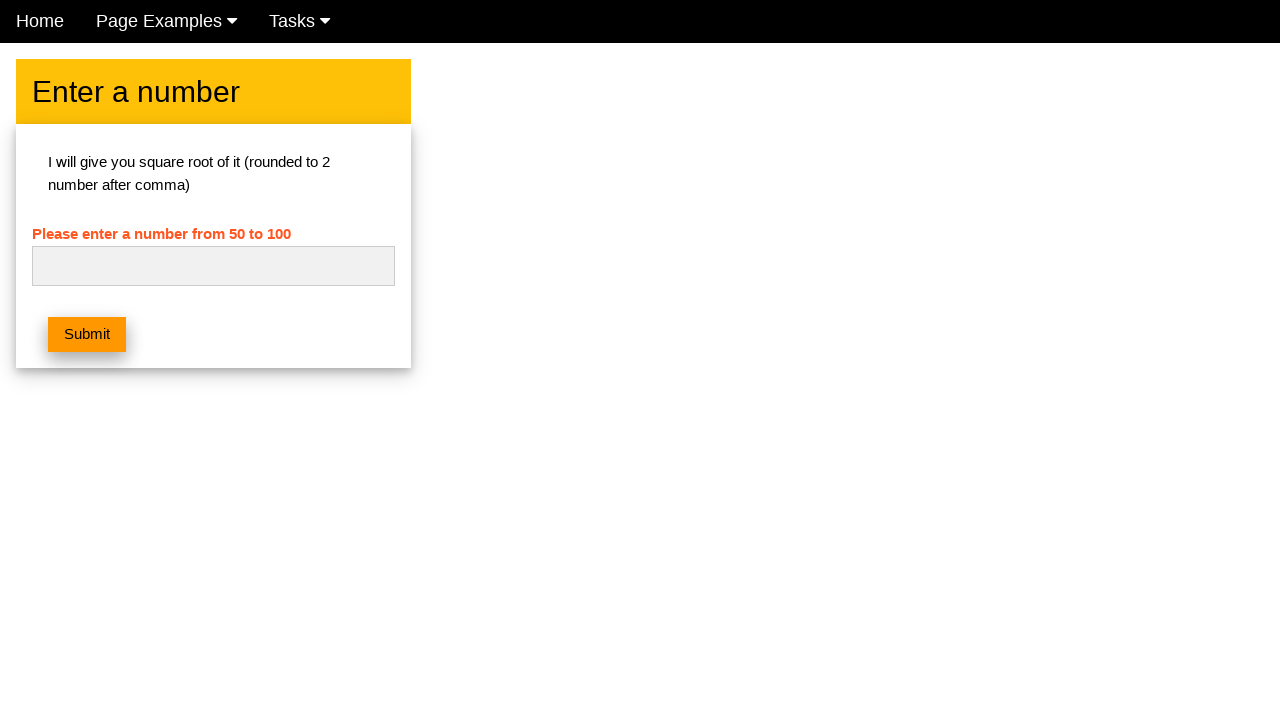

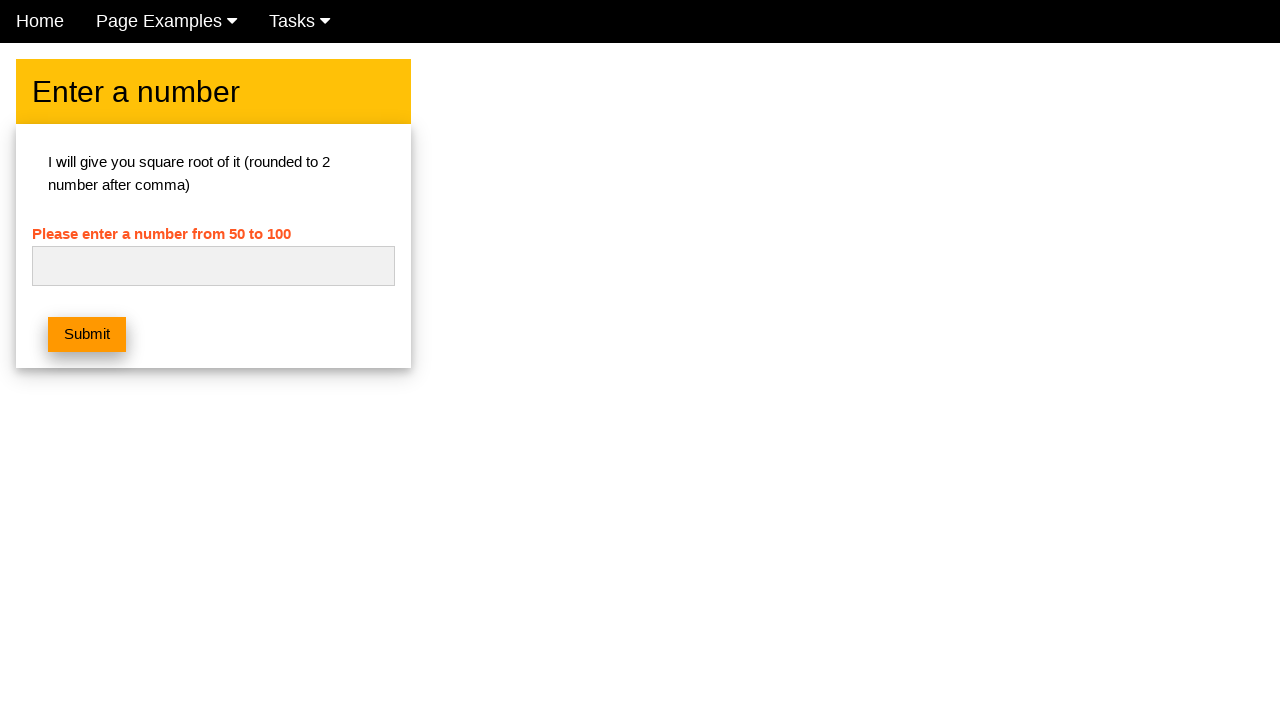